Tests filling out a registration form using various XPath axes techniques to locate form fields including first name, last name, address, email, and phone number.

Starting URL: https://demo.automationtesting.in/Register.html

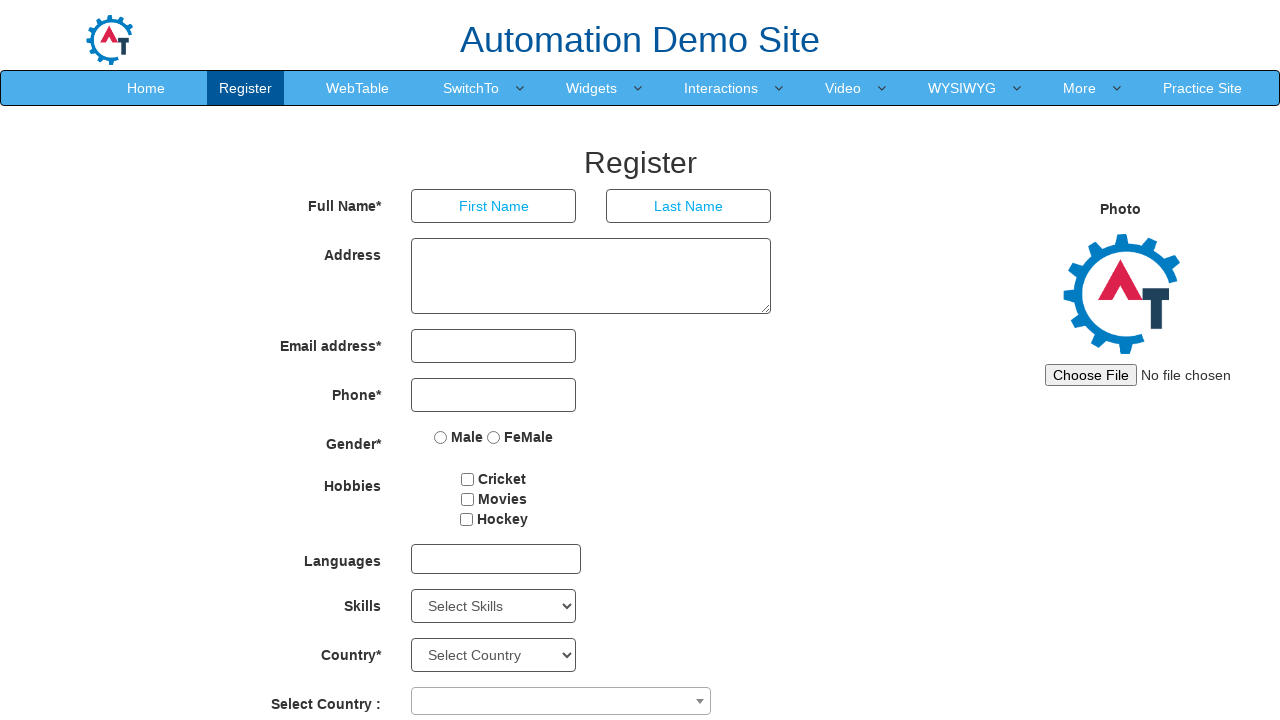

Filled first name field with 'Marcus' using parent/child XPath axis on //input[@placeholder='Last Name']/../parent::div/child::div/input[@placeholder='
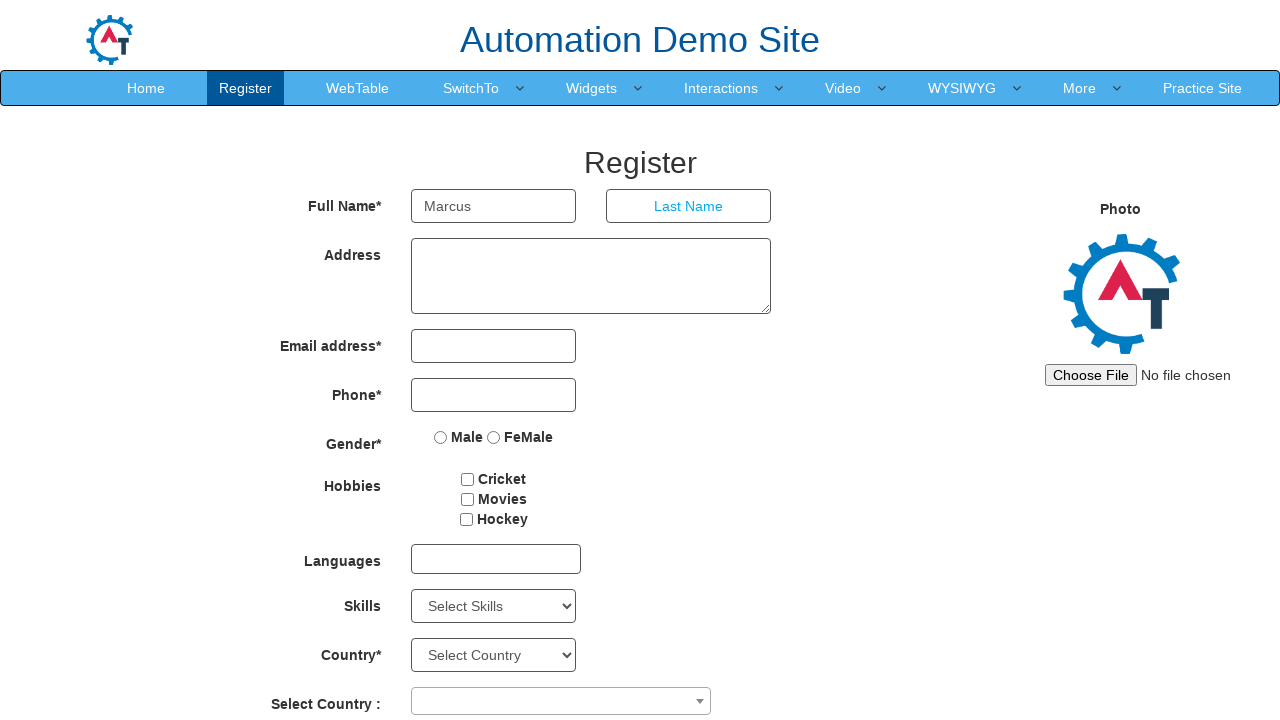

Filled last name field with 'Thompson' using following XPath axis on //input[@placeholder='First Name']//following::div/input[@placeholder='Last Name
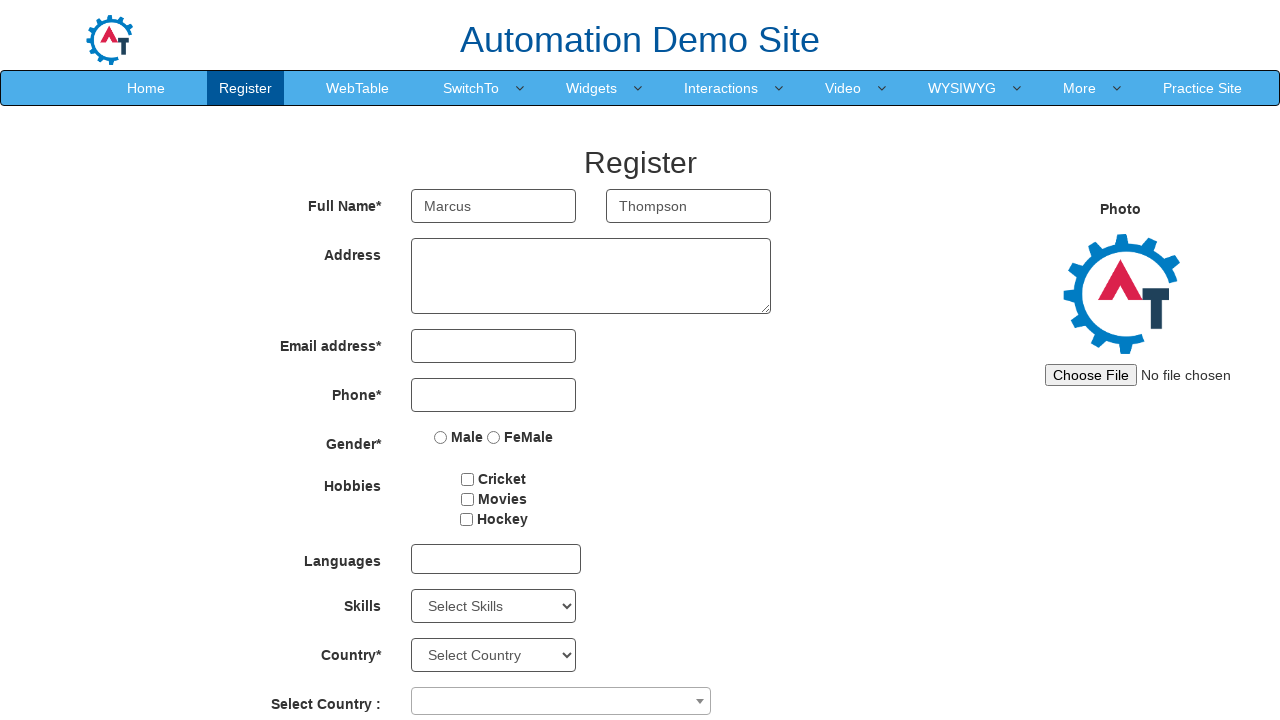

Filled address field with street address using preceding XPath axis on //input[@ng-model='EmailAdress']//preceding::textarea
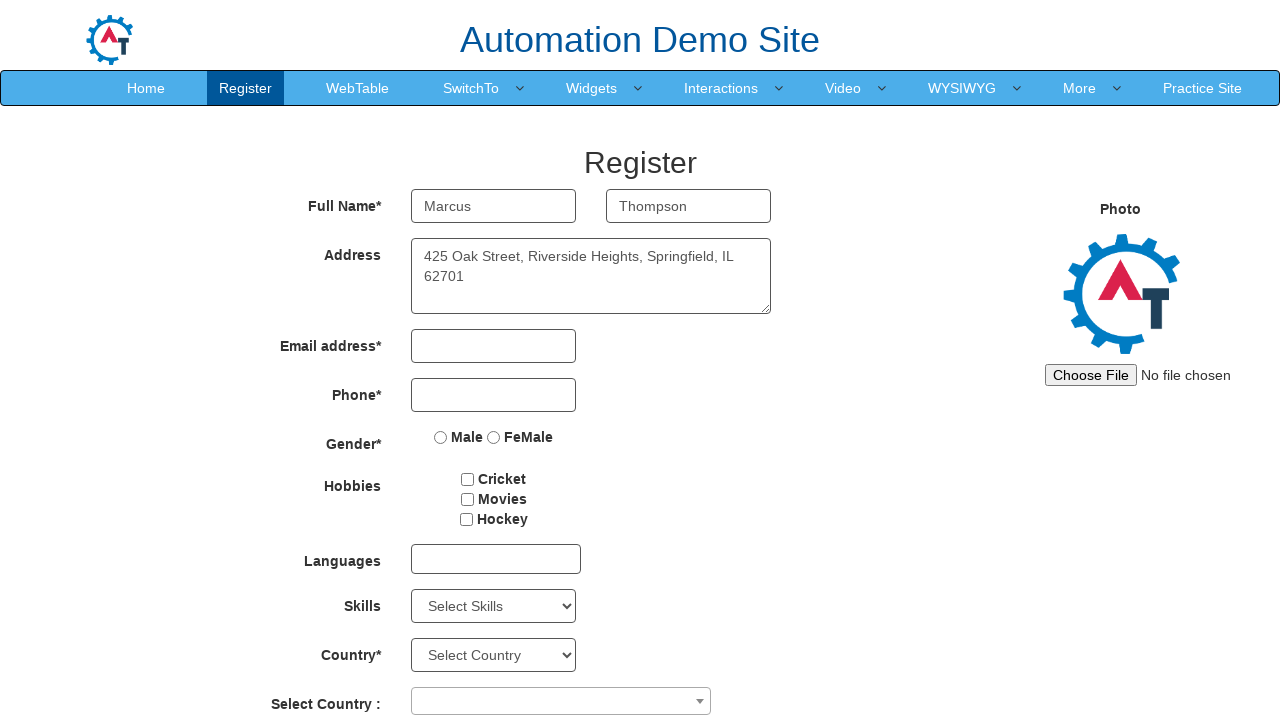

Filled email field with 'marcus.thompson@example.com' using following-sibling XPath axis on (//div[@class='form-group']//following-sibling::div)[6]//input[@type='email']
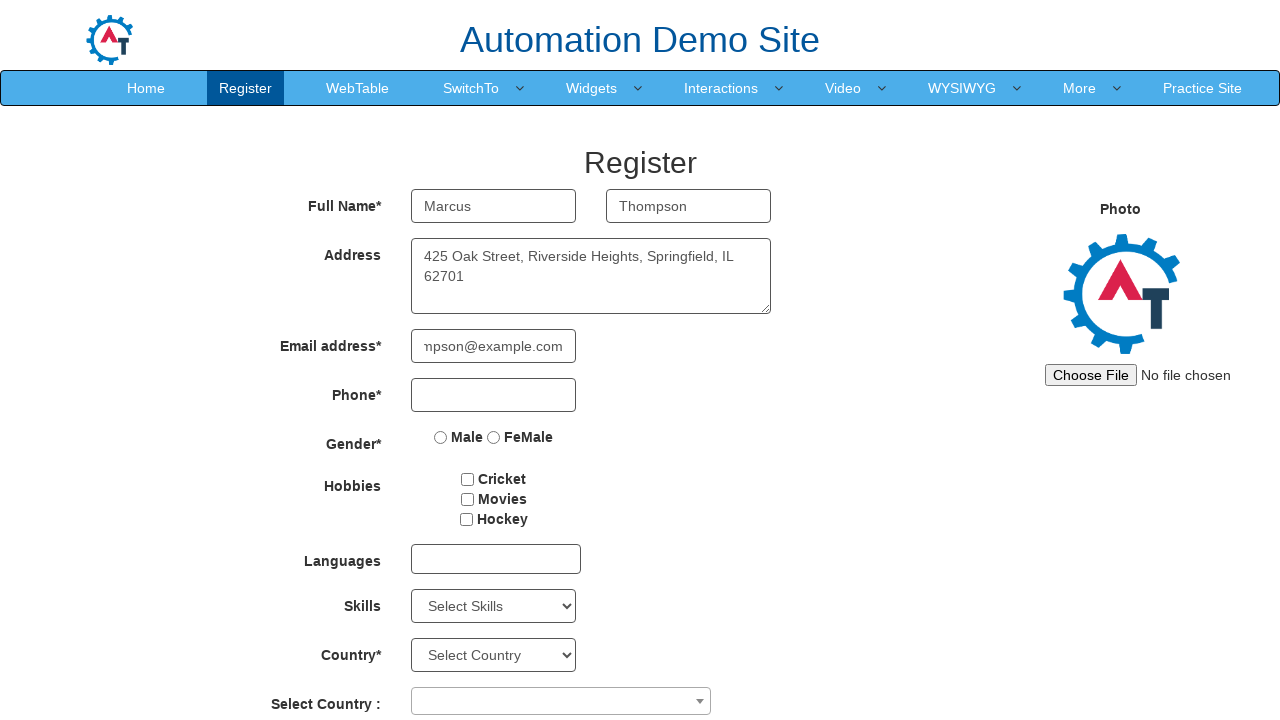

Filled phone field with '5551234567' using preceding-sibling XPath axis on (//input[@value='Male']//..//..//..//preceding-sibling::div)[position()=4]//inpu
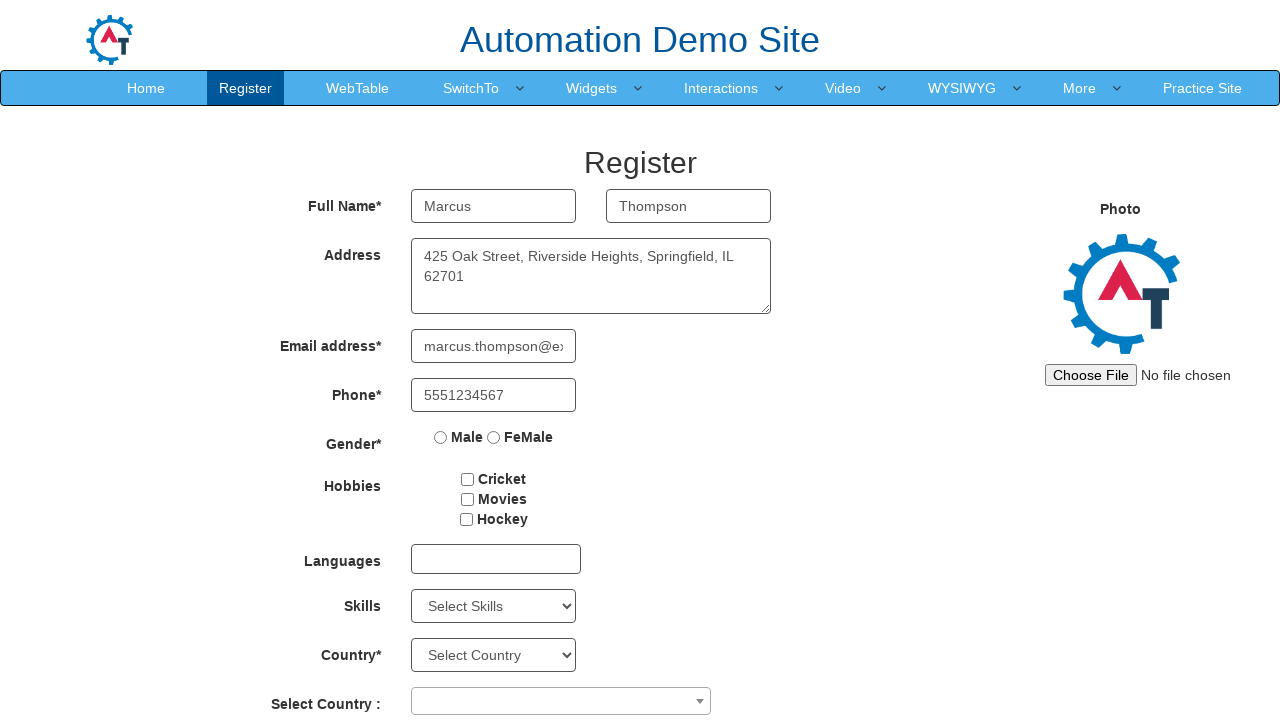

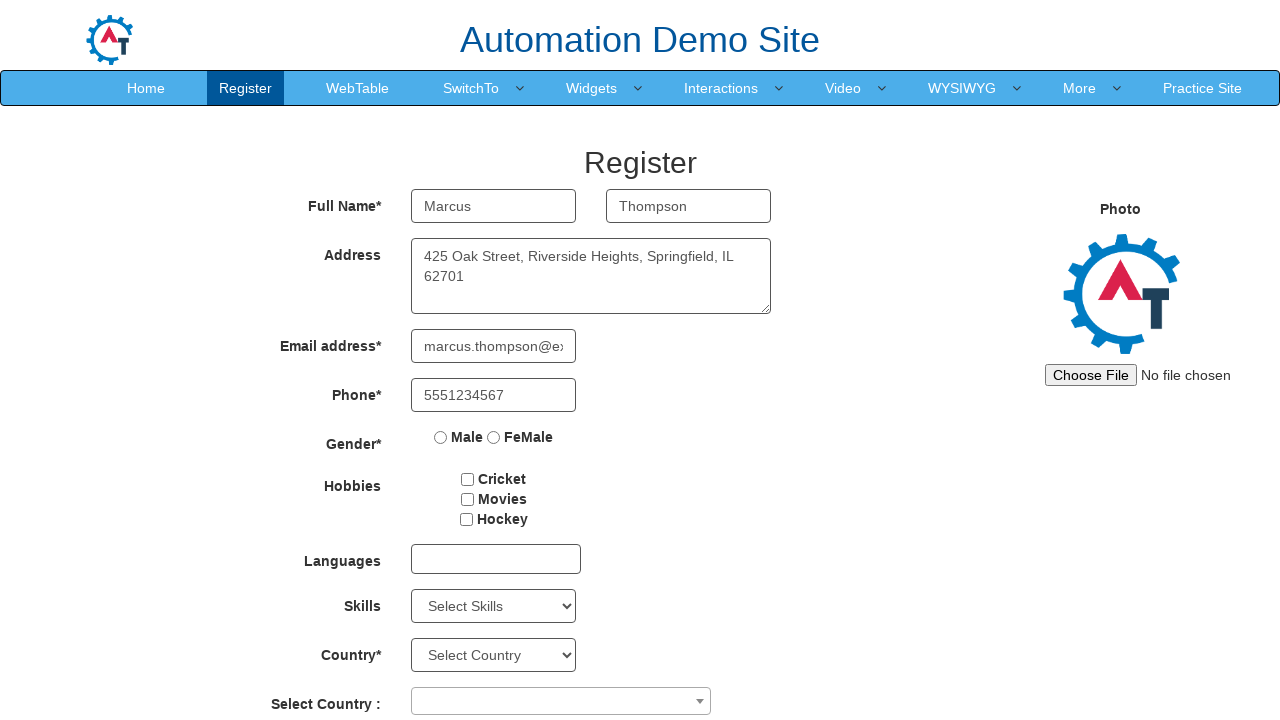